Tests browser window/popup handling by clicking a button that opens a new window, then iterating through all open windows to find one with a specific title containing "Basic Controls".

Starting URL: https://www.hyrtutorials.com/p/window-handles-practice.html

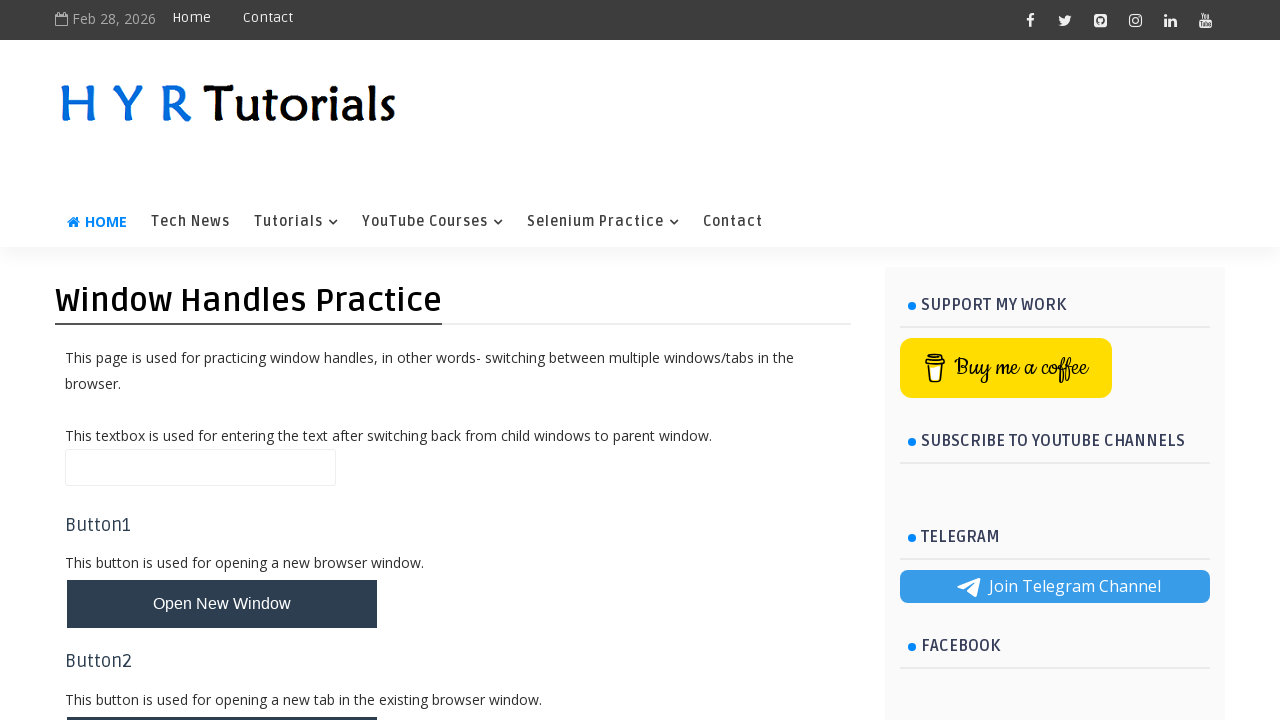

Clicked button to open new window at (222, 604) on #newWindowBtn
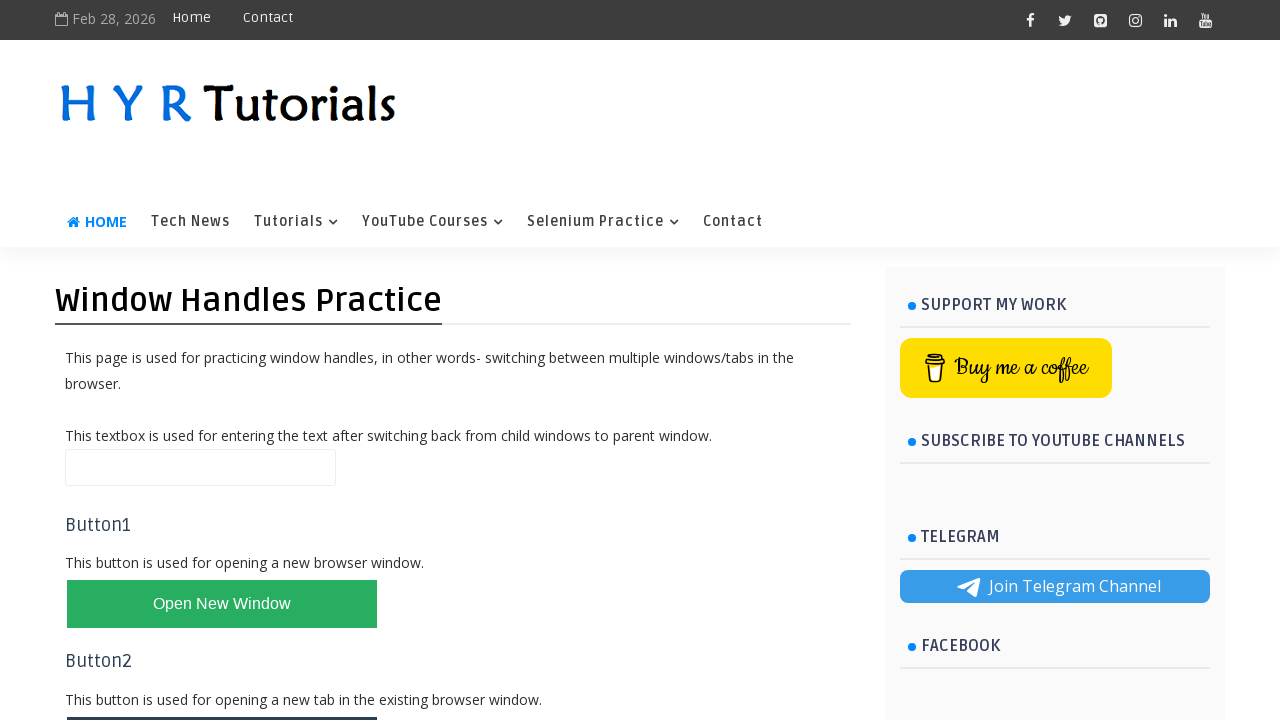

Captured new window/popup page object
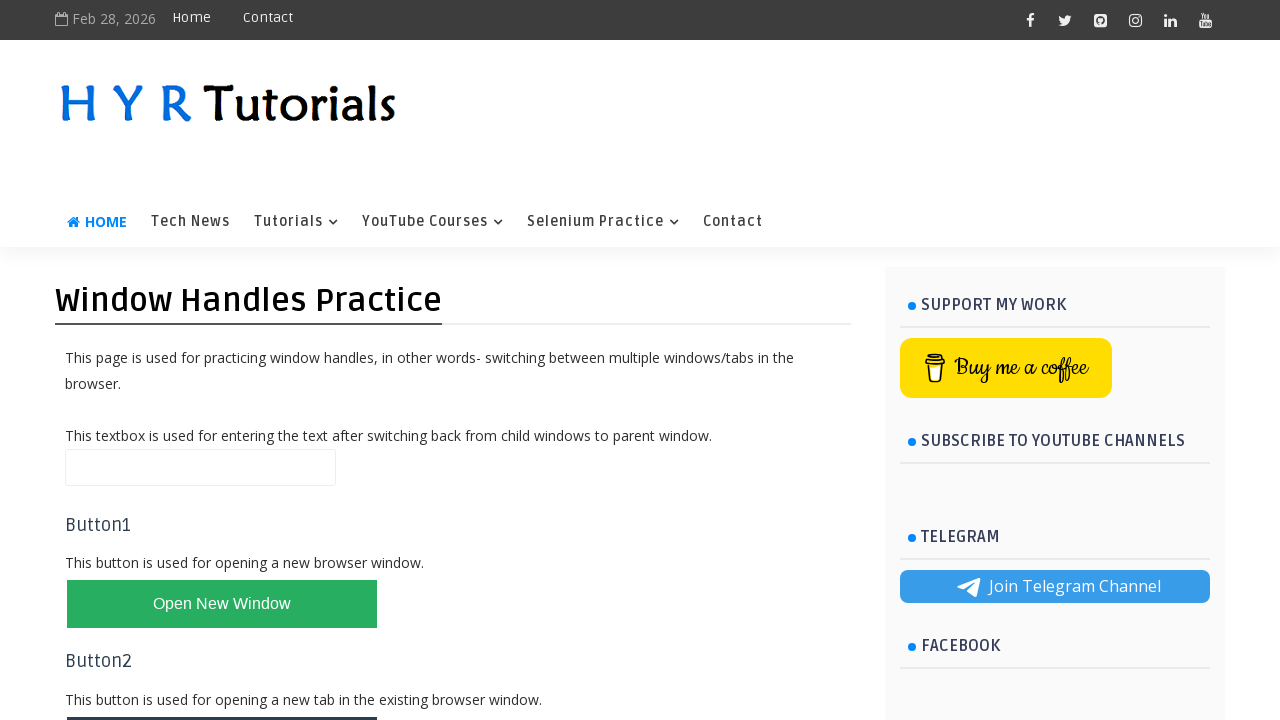

New window/popup finished loading
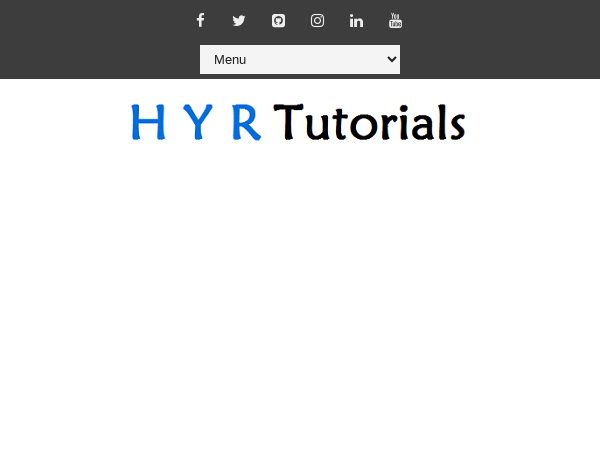

Found window with expected title containing 'Basic Controls'
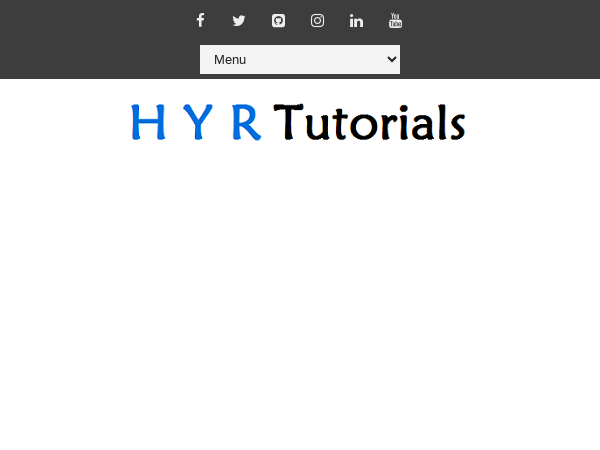

Set viewport size to 1920x1080 to maximize window
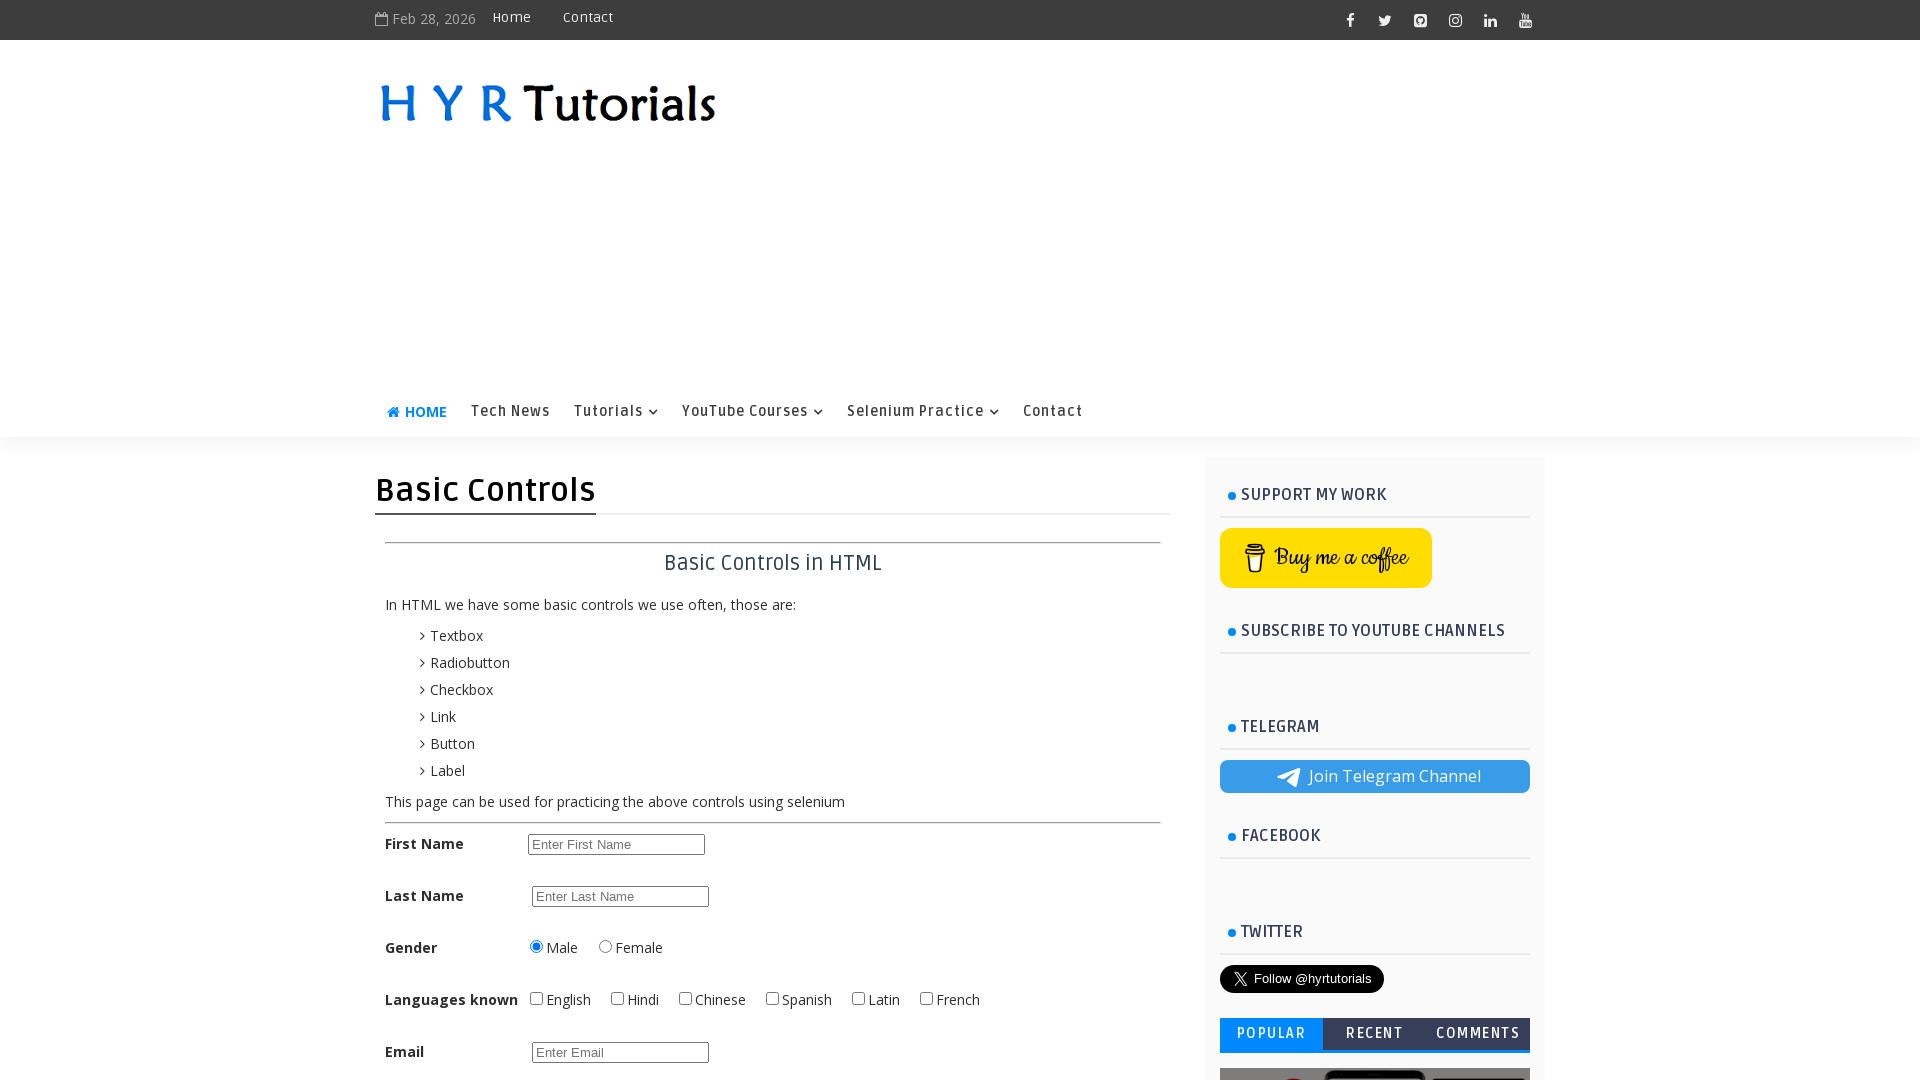

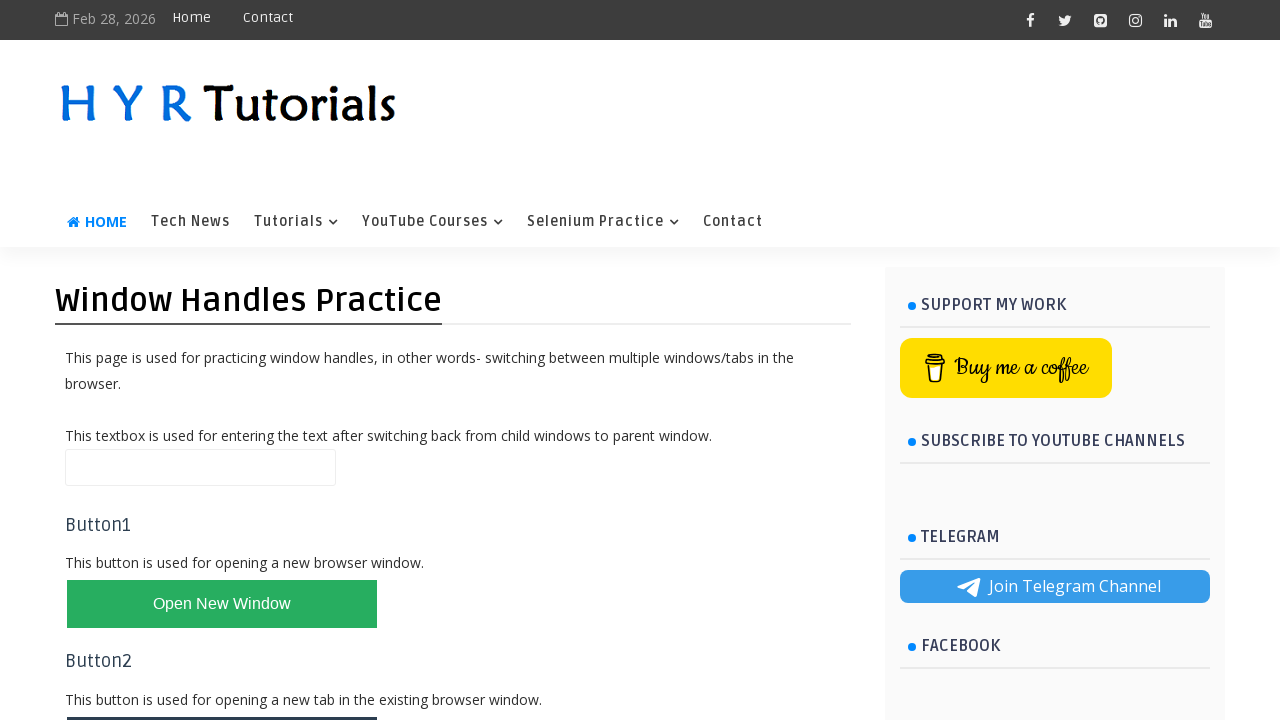